Tests AJAX functionality by clicking a button that triggers an asynchronous request and waiting for the success response element to appear

Starting URL: http://www.uitestingplayground.com/ajax

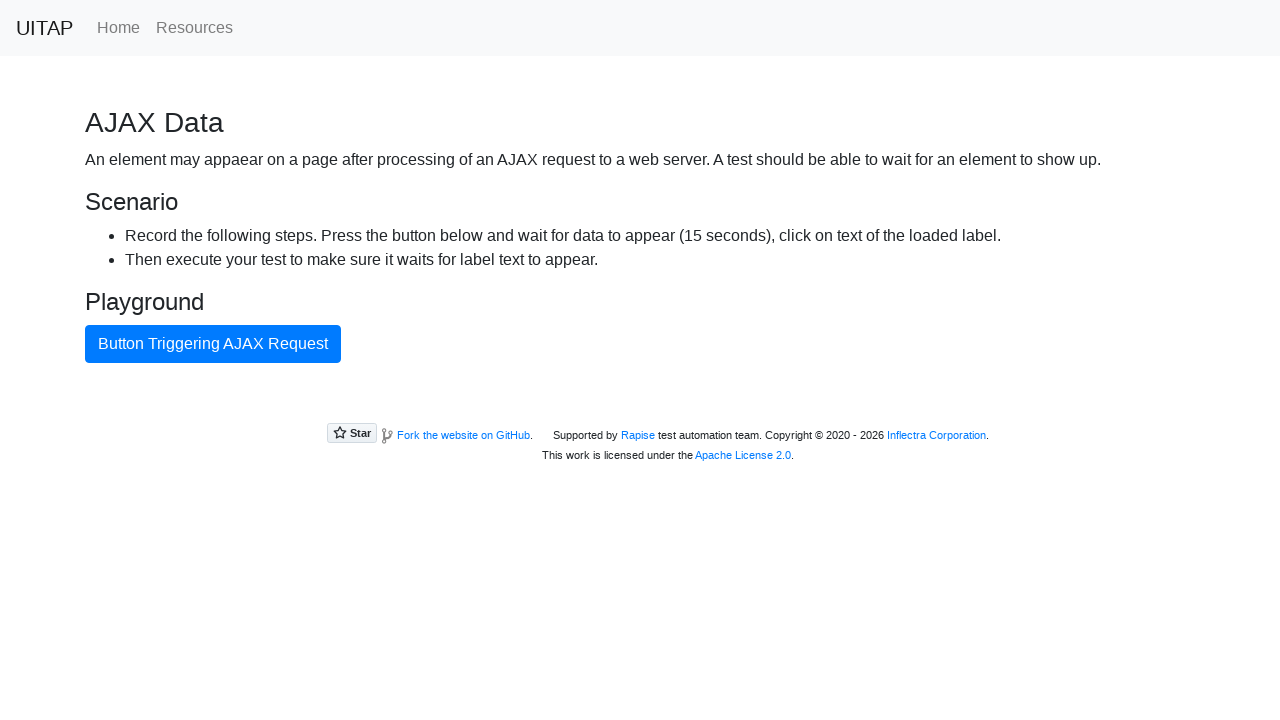

Clicked the AJAX button to trigger asynchronous request at (213, 344) on #ajaxButton
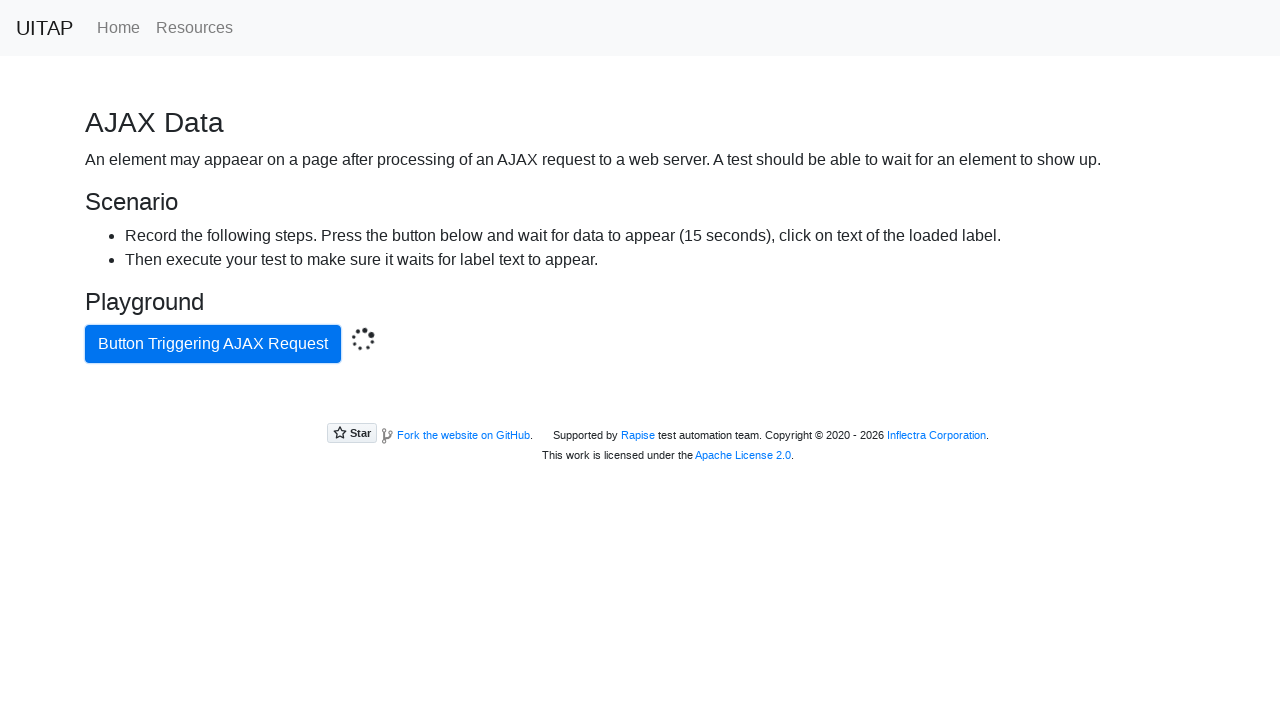

Waited for success response element to appear
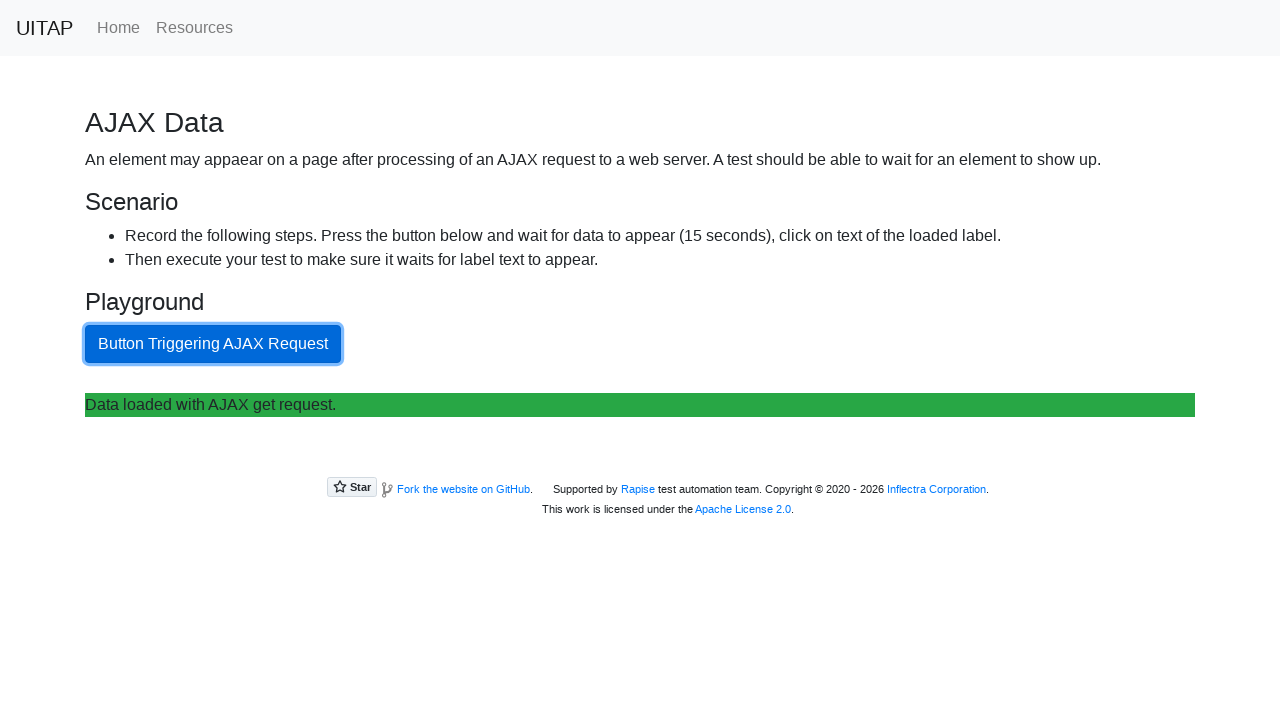

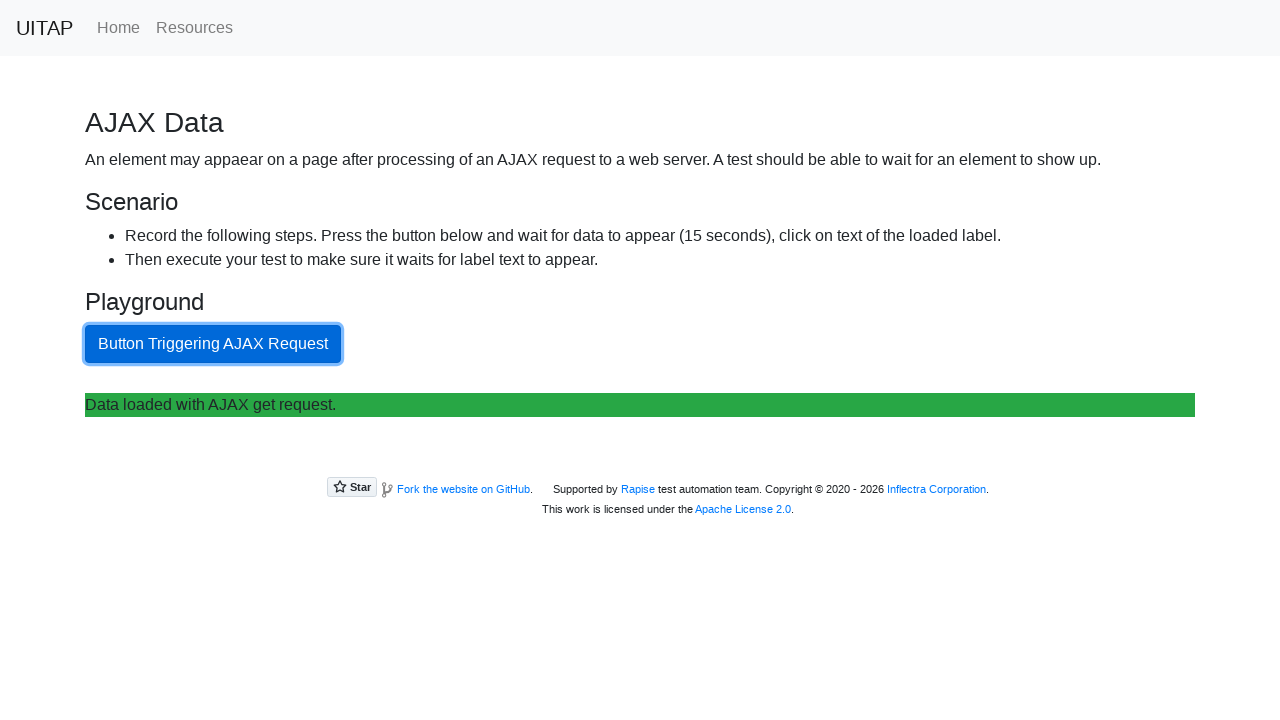